Navigates to Zoho website and verifies the page title matches expected values

Starting URL: https://www.zoho.com/

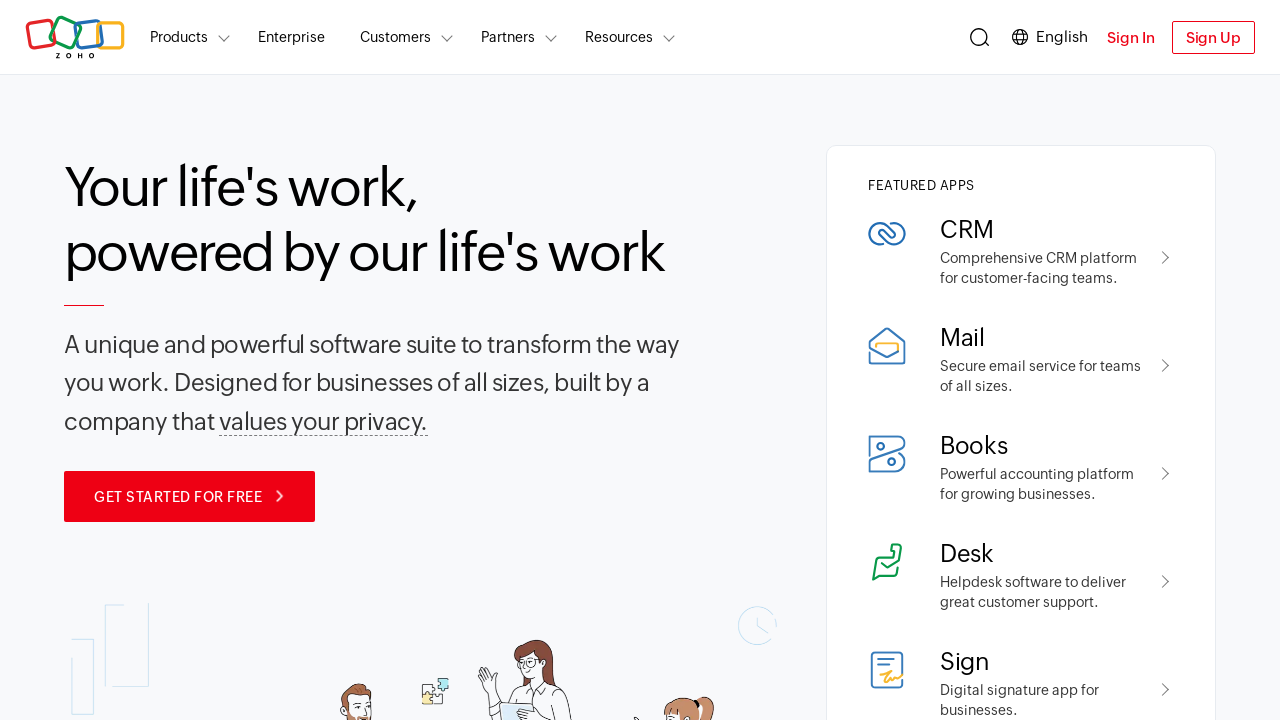

Retrieved page title from Zoho website
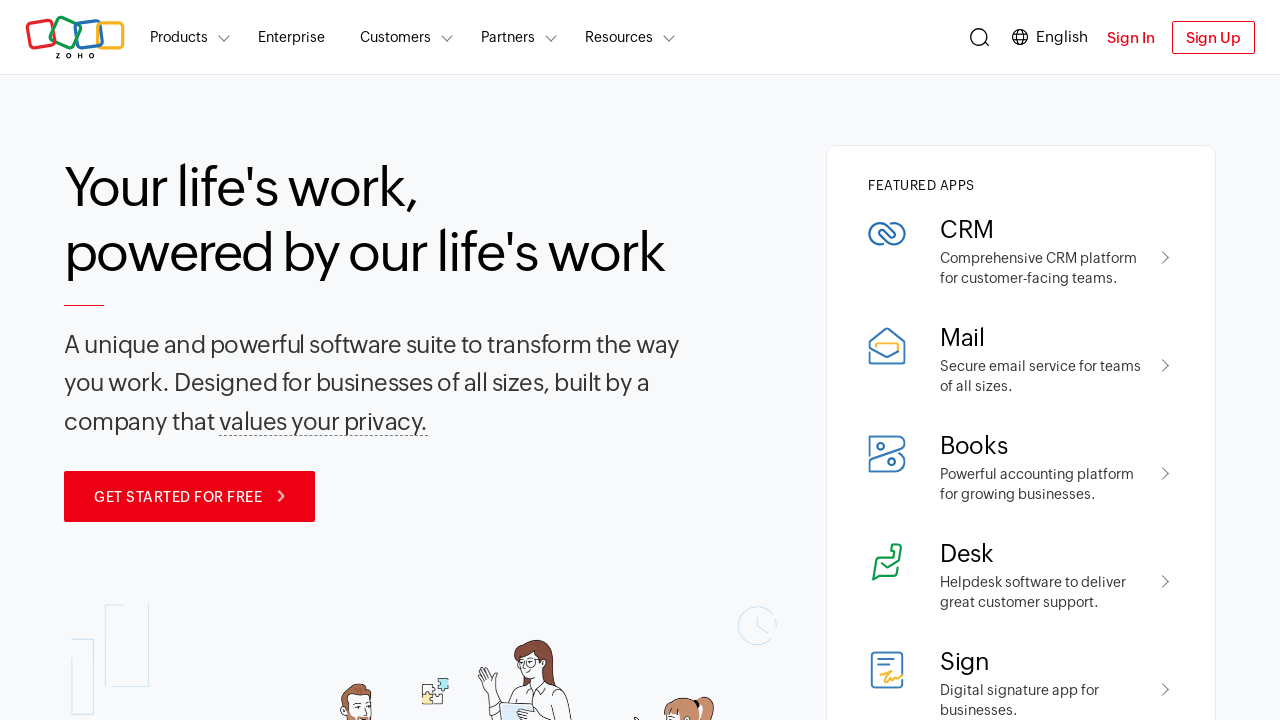

Page title did not match expected value within timeout
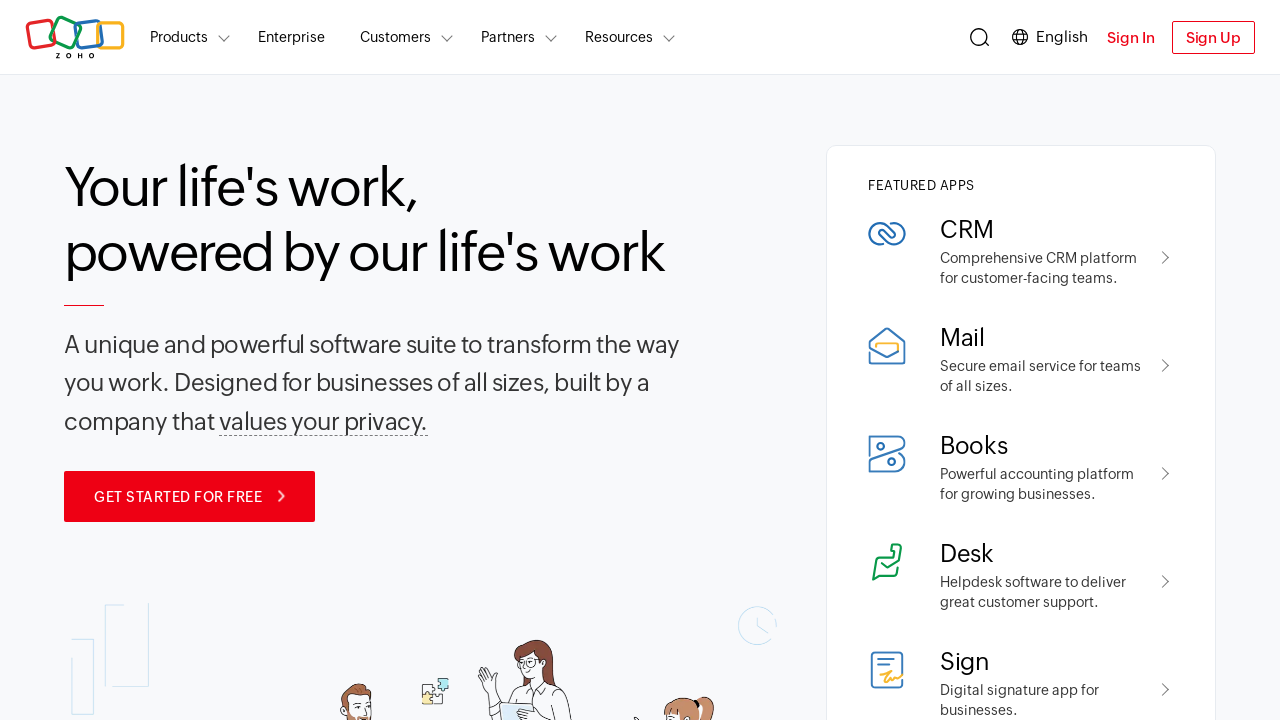

Page title does not contain expected text 'Zoho'
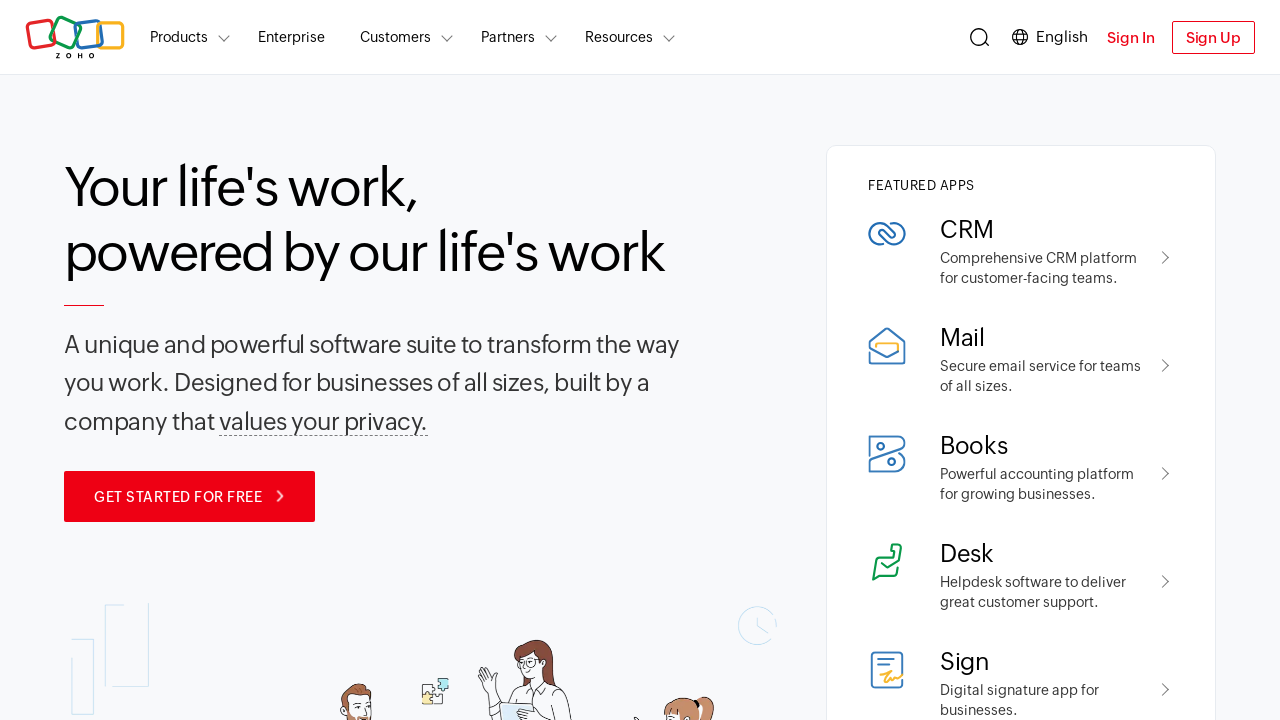

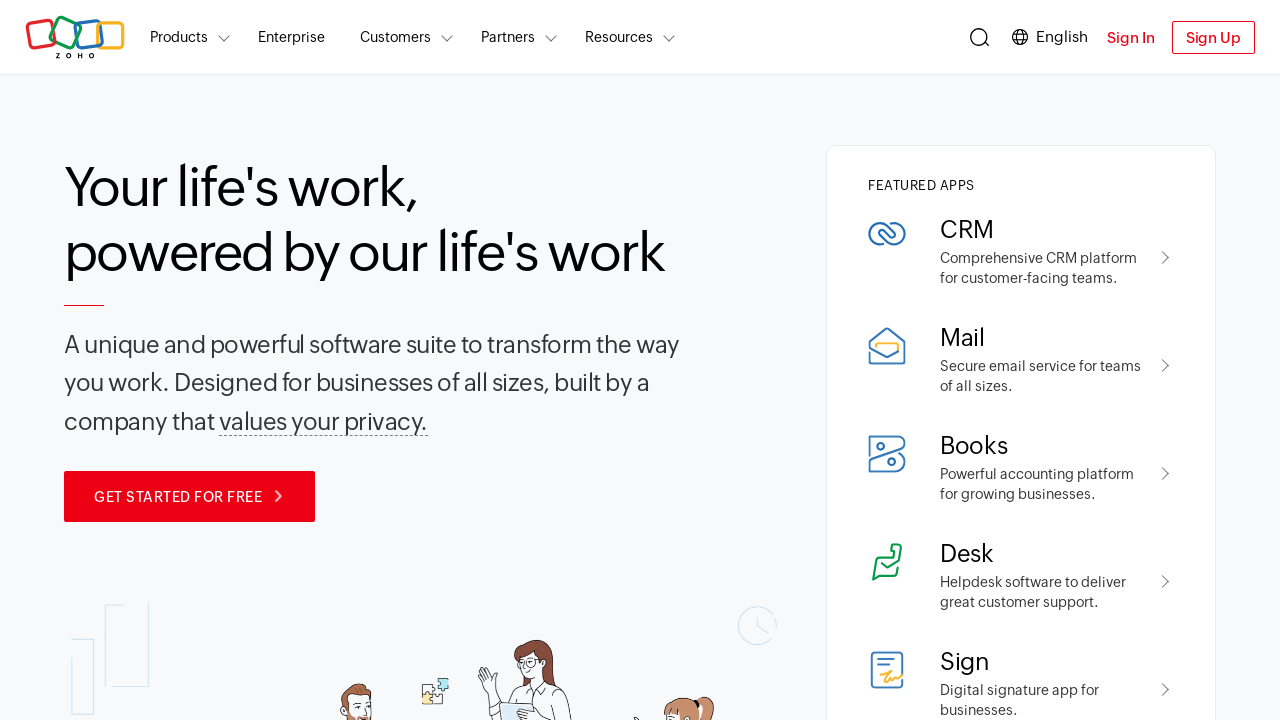